Tests a signup/contact form by filling in first name, last name, and email fields, then submitting the form by pressing Enter.

Starting URL: http://secure-retreat-92358.herokuapp.com/

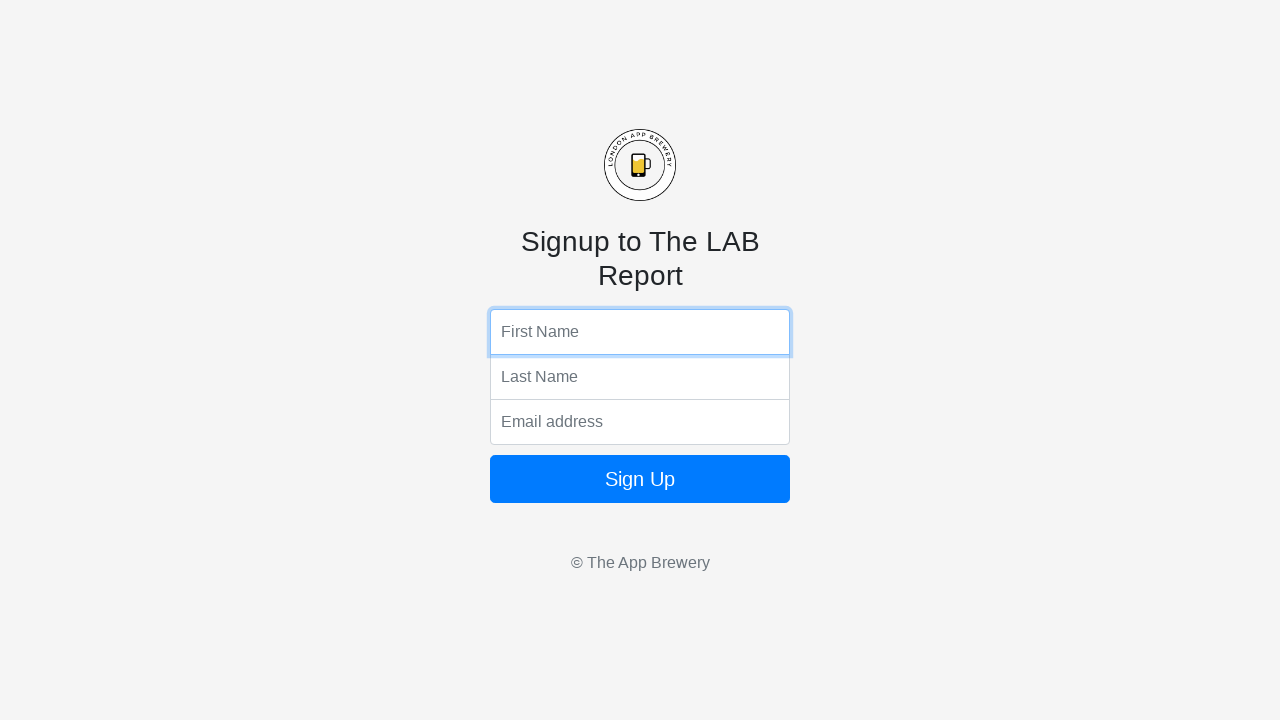

Filled first name field with 'Marcus' on input[name='fName']
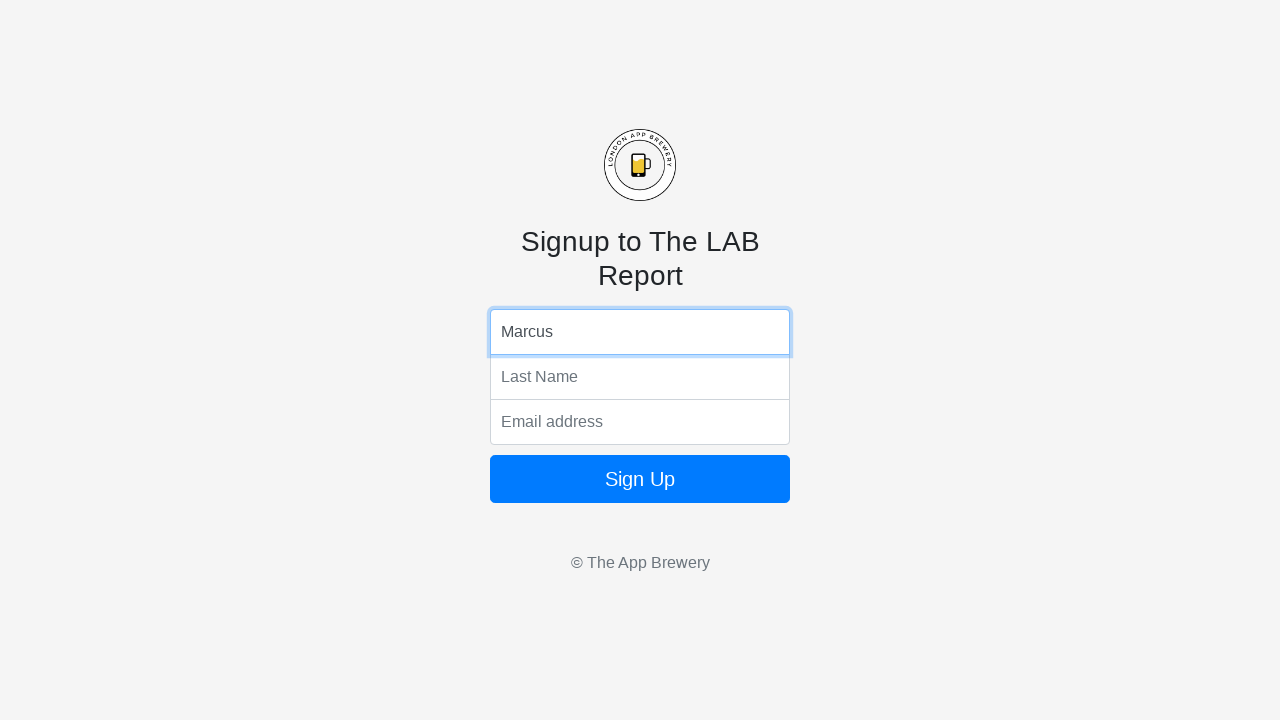

Filled last name field with 'Thompson' on input[name='lName']
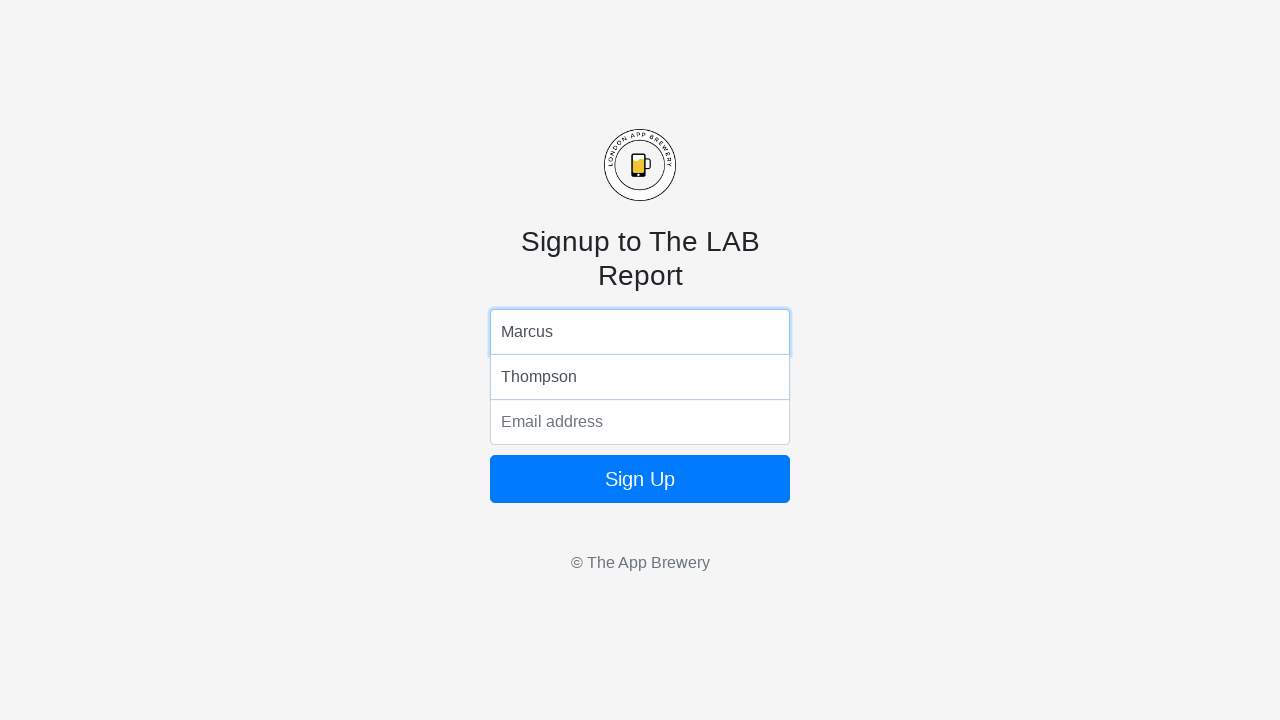

Filled email field with 'marcus.thompson@example.com' on input[name='email']
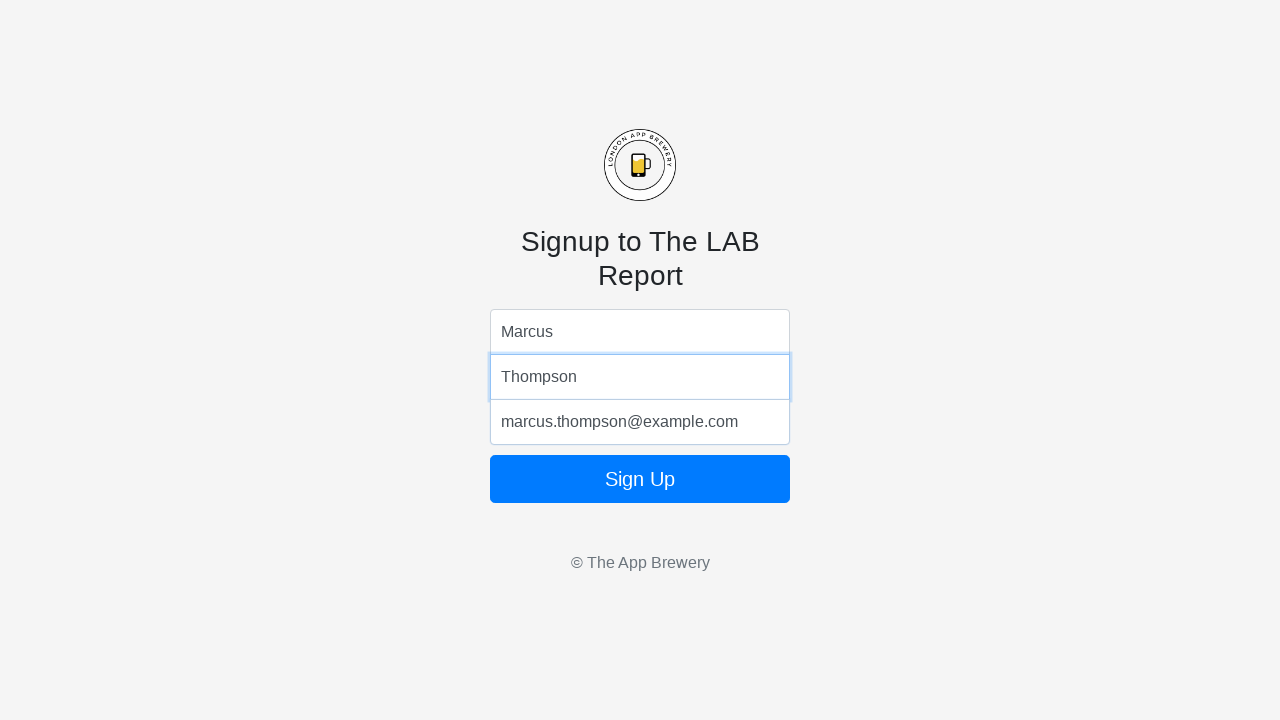

Submitted form by pressing Enter on email field on input[name='email']
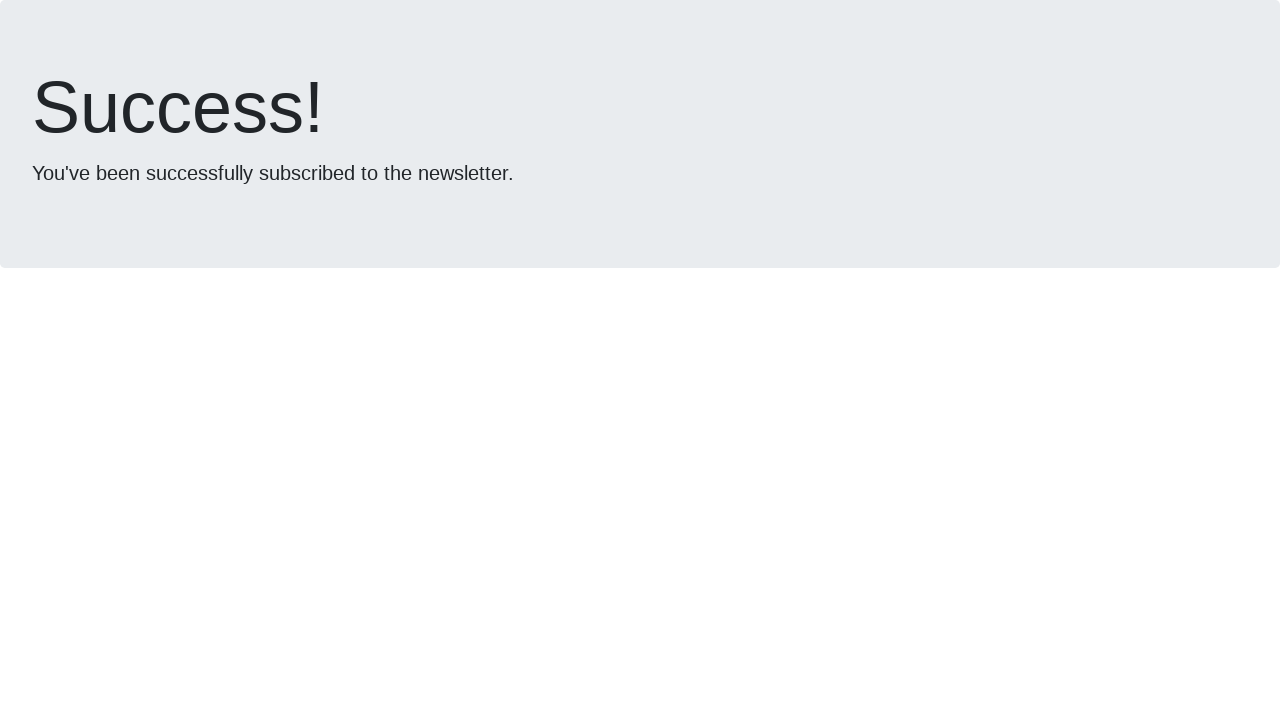

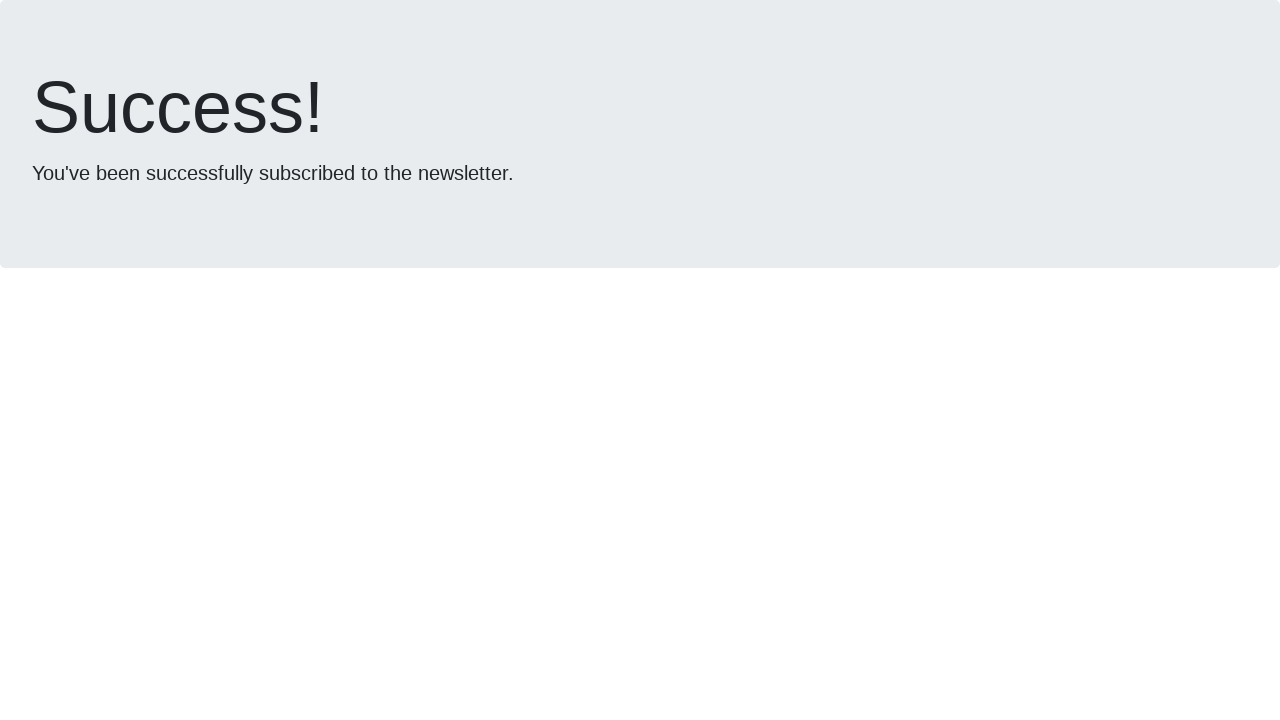